Tests dynamic loading with a 5-second wait, which should be equal to the loading time

Starting URL: https://automationfc.github.io/dynamic-loading/

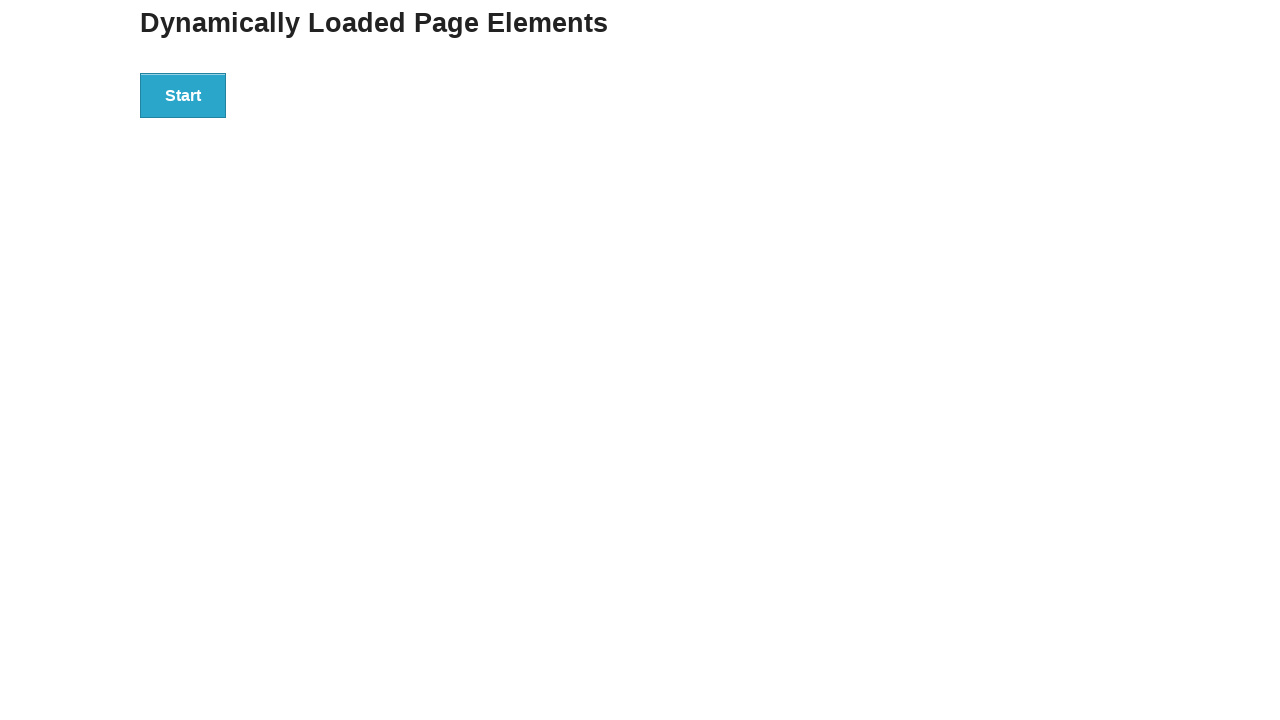

Clicked start button to trigger dynamic loading at (183, 95) on div#start>button
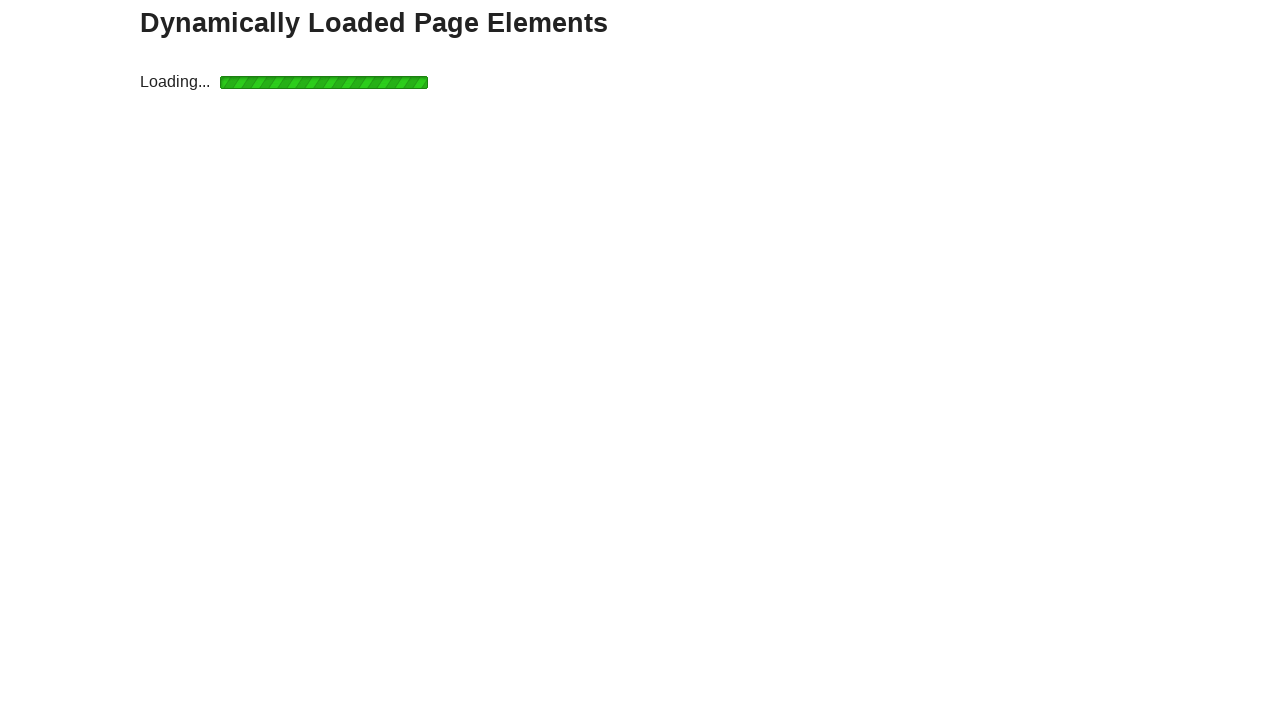

Waited 5 seconds for dynamic loading to complete
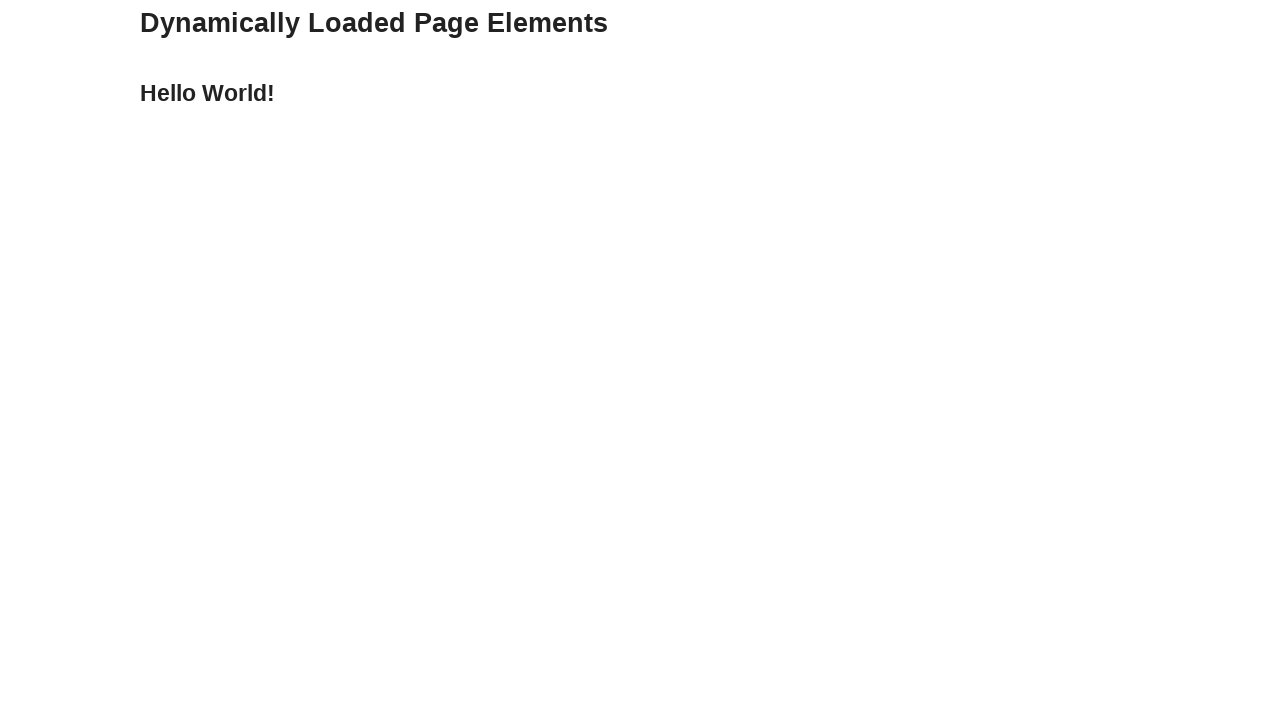

Located dynamically loaded element div#finish>h4
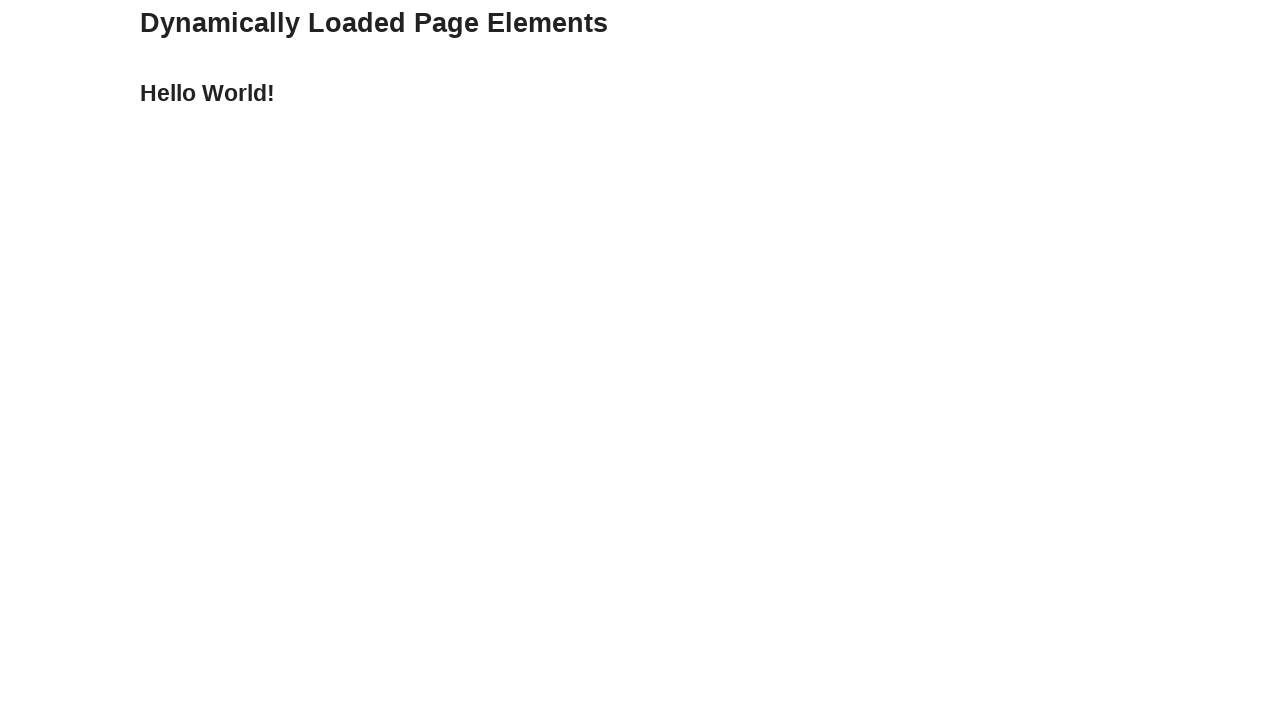

Verified that dynamically loaded element is visible
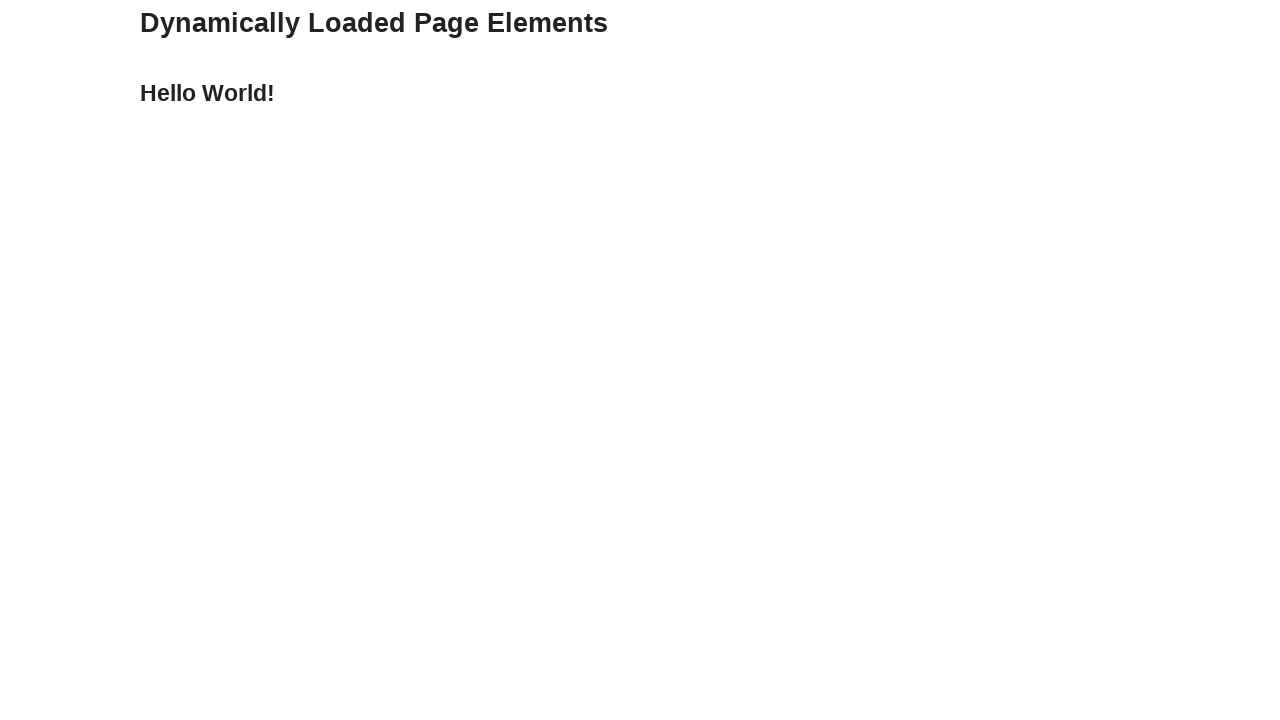

Verified that element text content equals 'Hello World!'
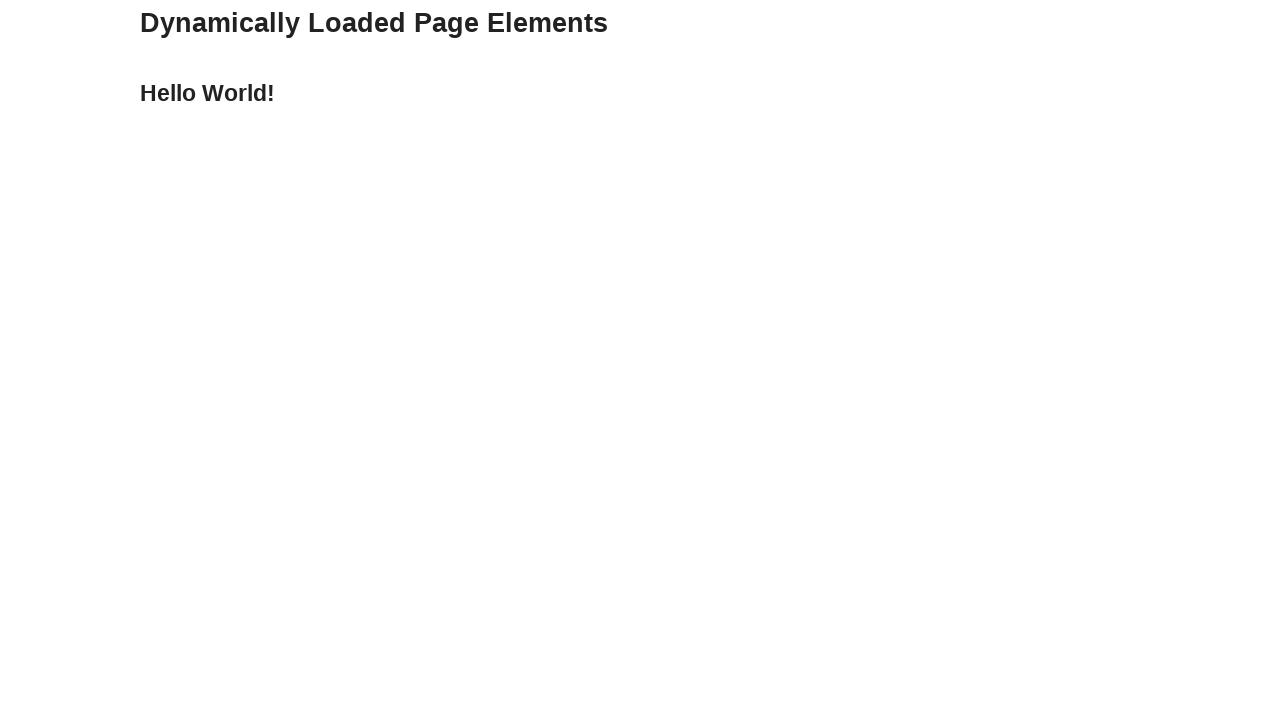

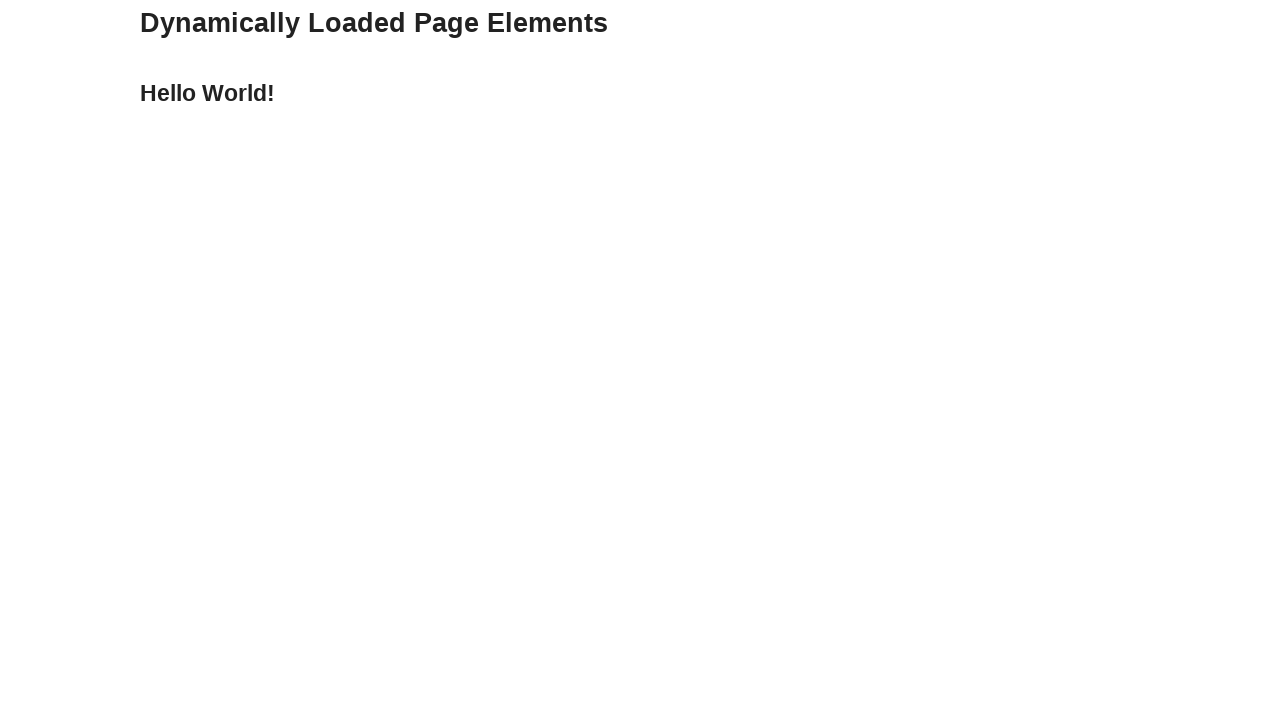